Navigates to the Rahul Shetty Academy Selenium Practice page and verifies it loads successfully

Starting URL: https://rahulshettyacademy.com/seleniumPractise/#/

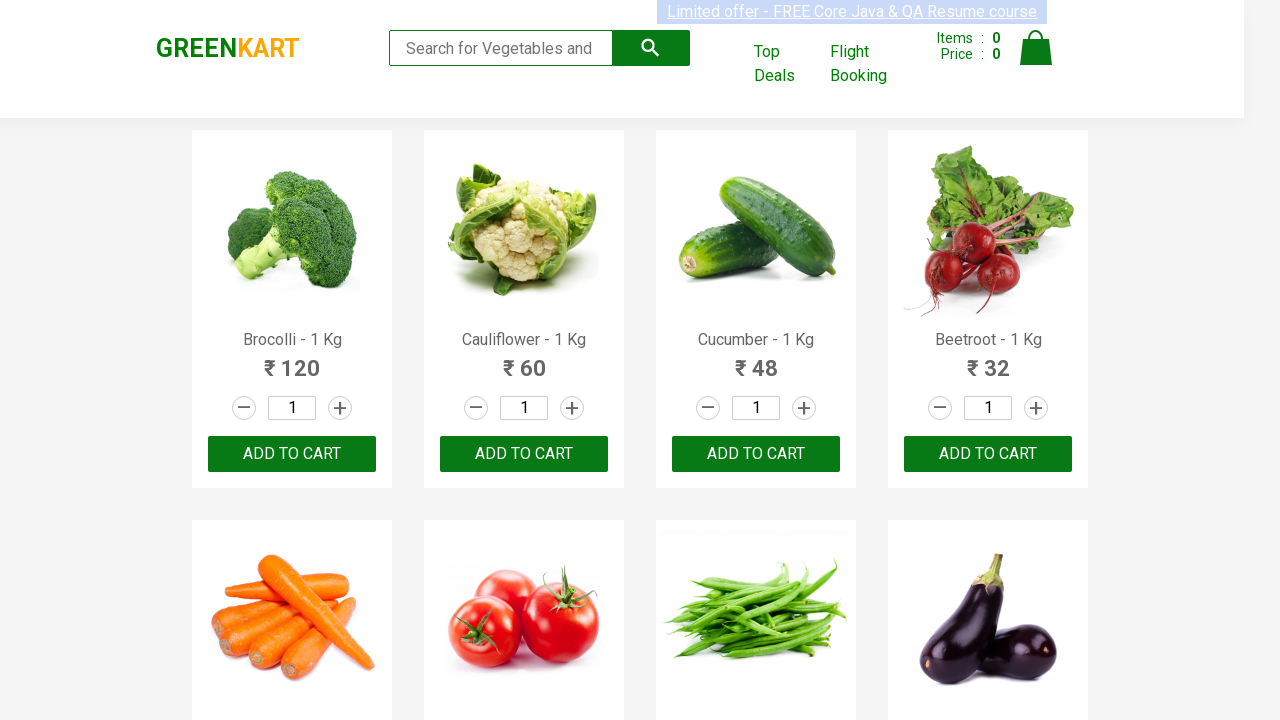

Waited for page DOM content to be loaded
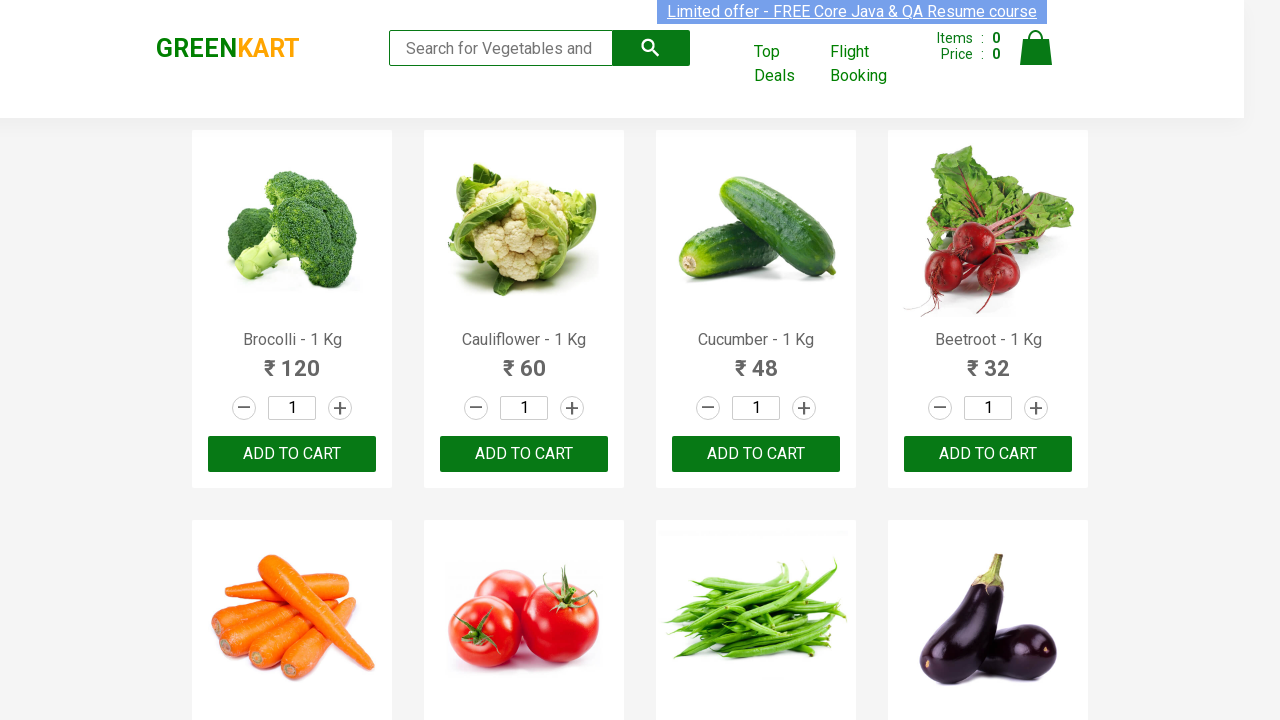

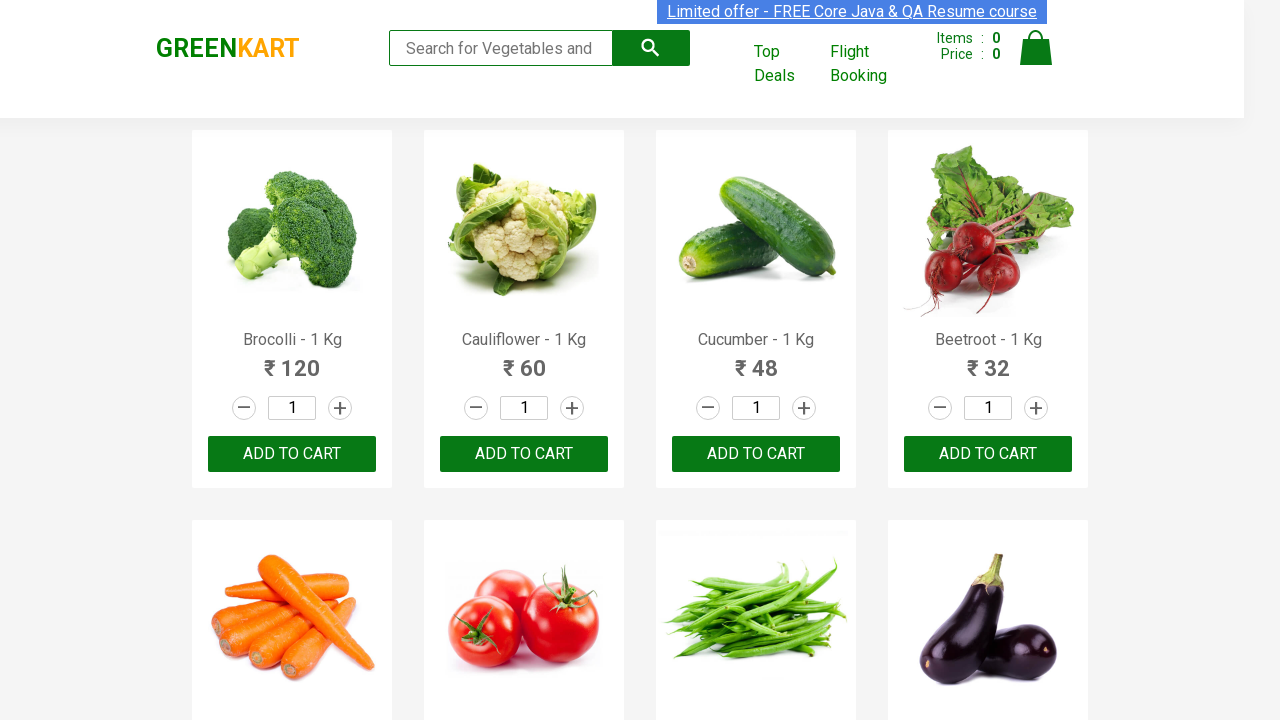